Tests A/B test opt-out functionality by visiting the page, verifying A/B test is active, adding an opt-out cookie, refreshing, and verifying the opt-out worked

Starting URL: http://the-internet.herokuapp.com/abtest

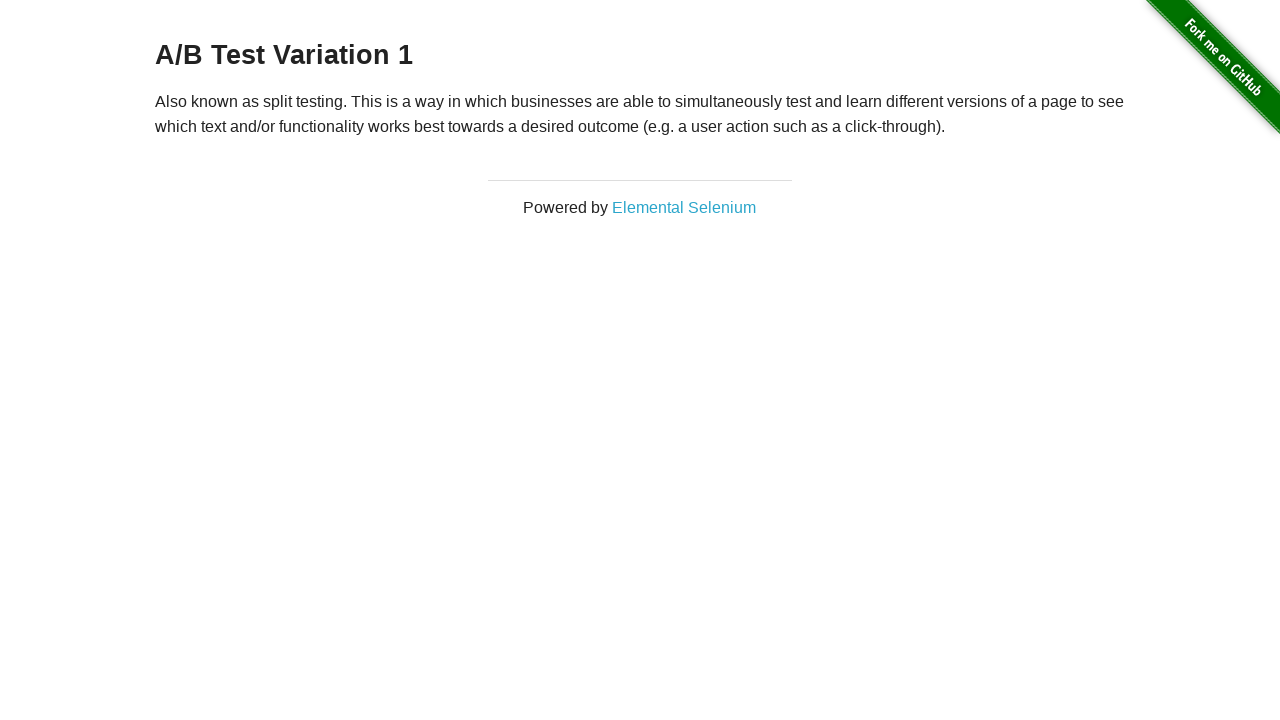

Located the h3 heading element
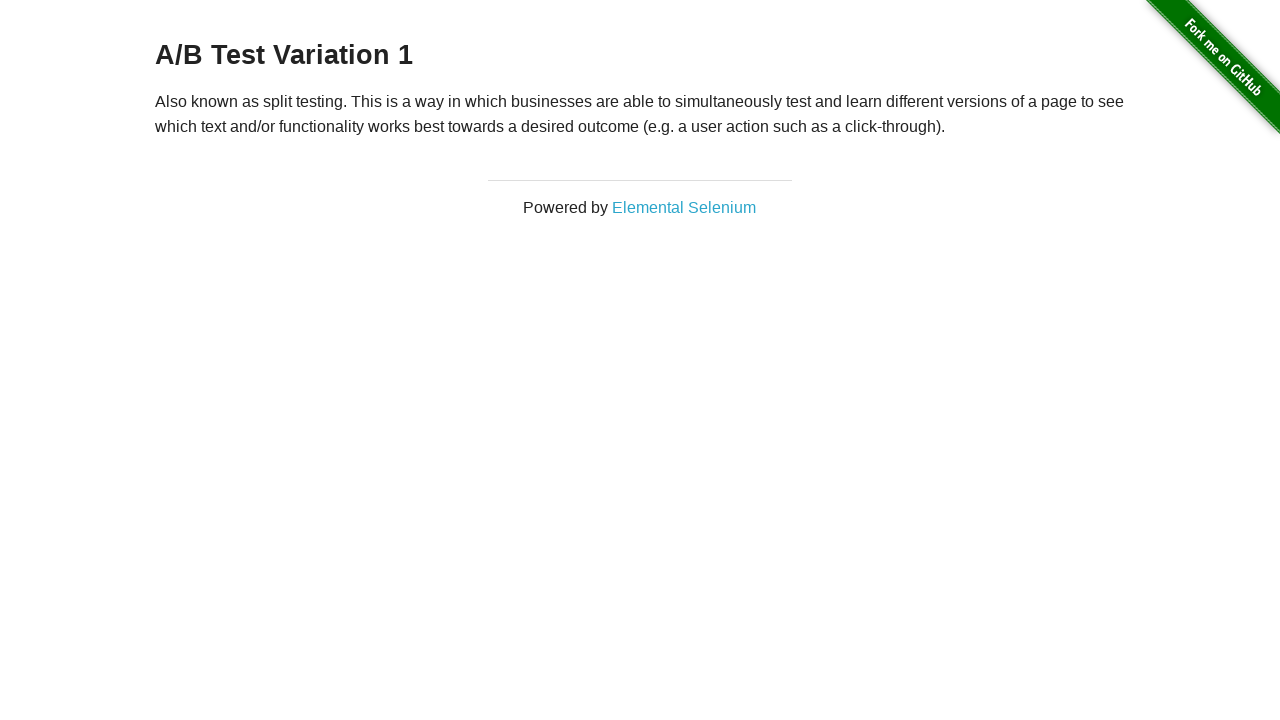

Retrieved heading text content
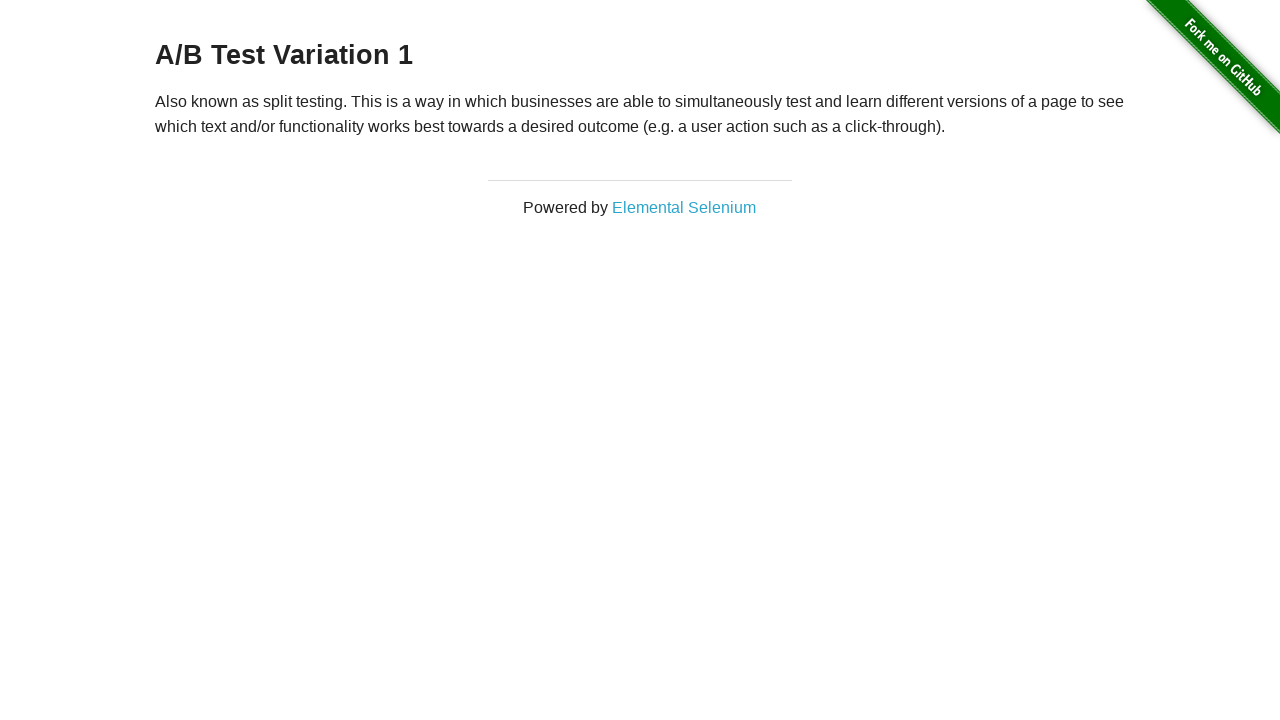

Verified heading starts with 'A/B Test'
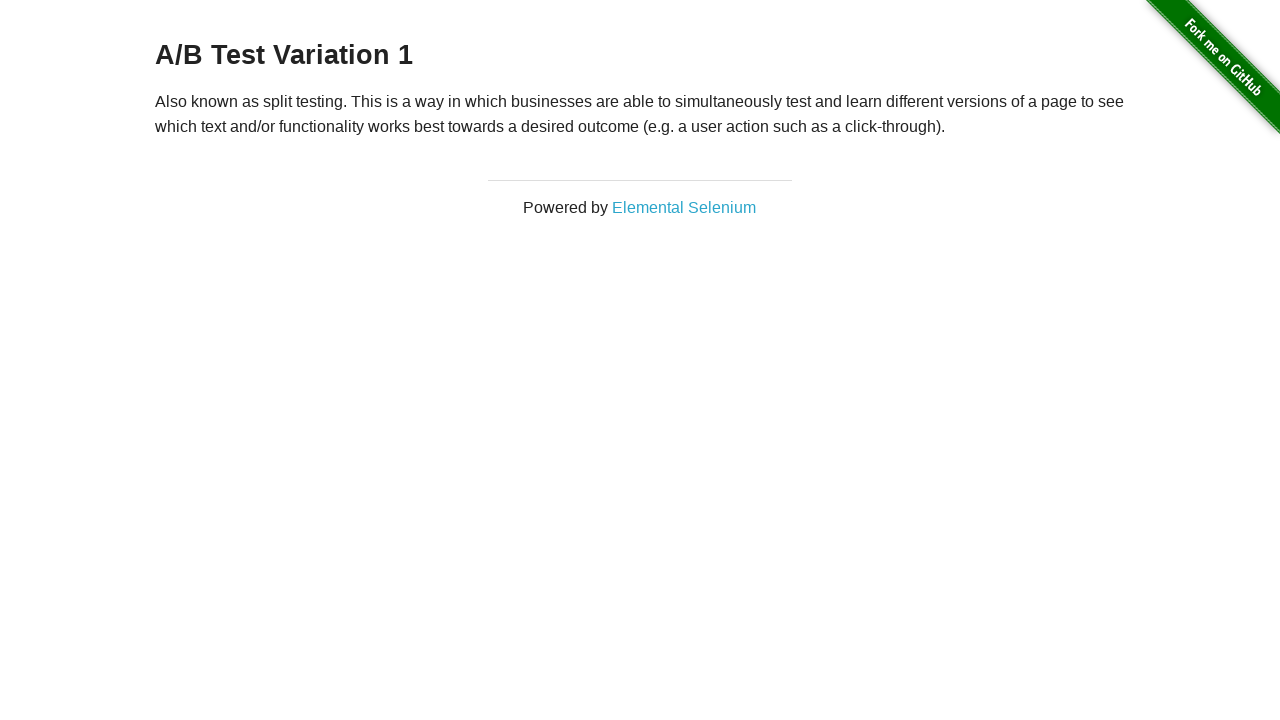

Added optimizelyOptOut cookie with value 'true'
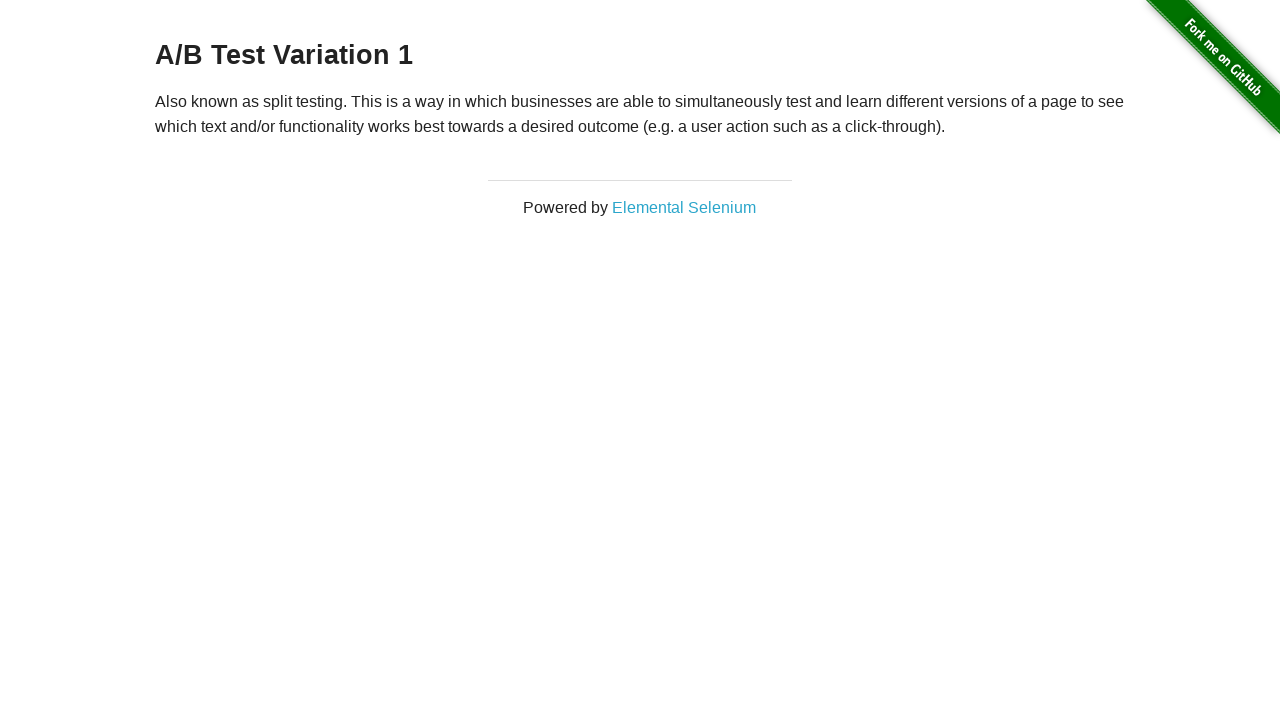

Reloaded the page to apply opt-out cookie
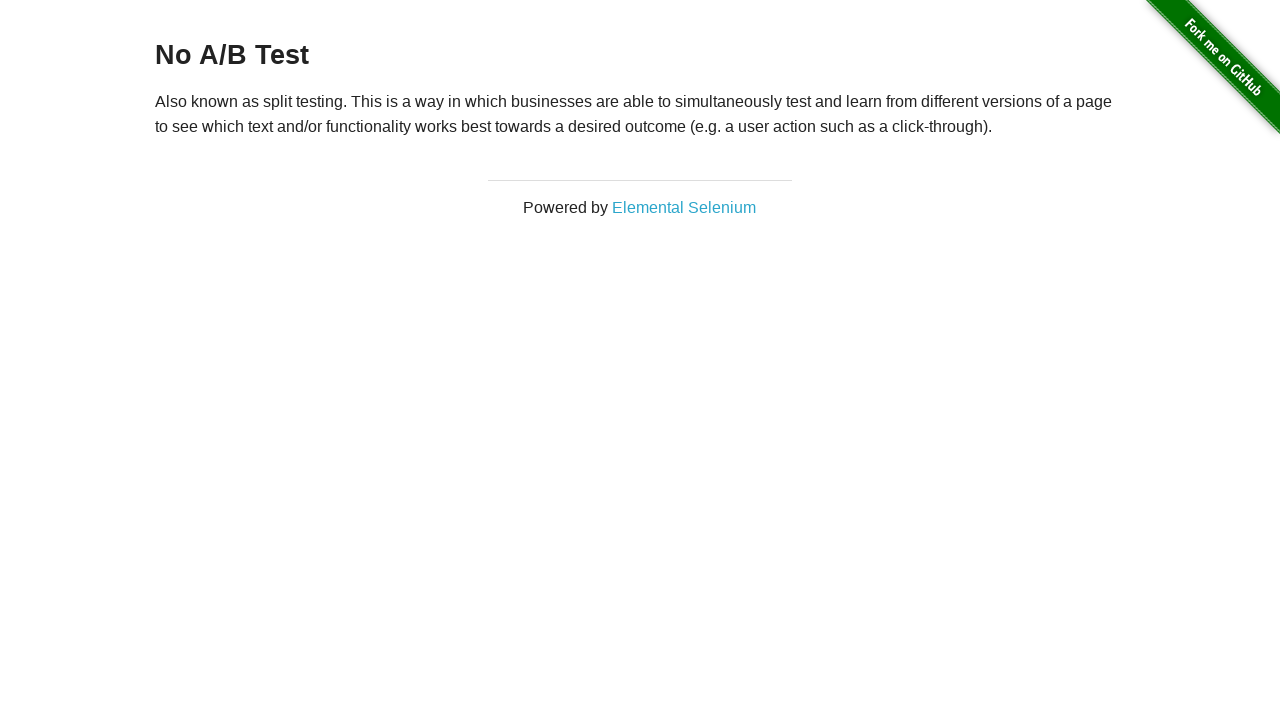

Retrieved heading text content after page reload
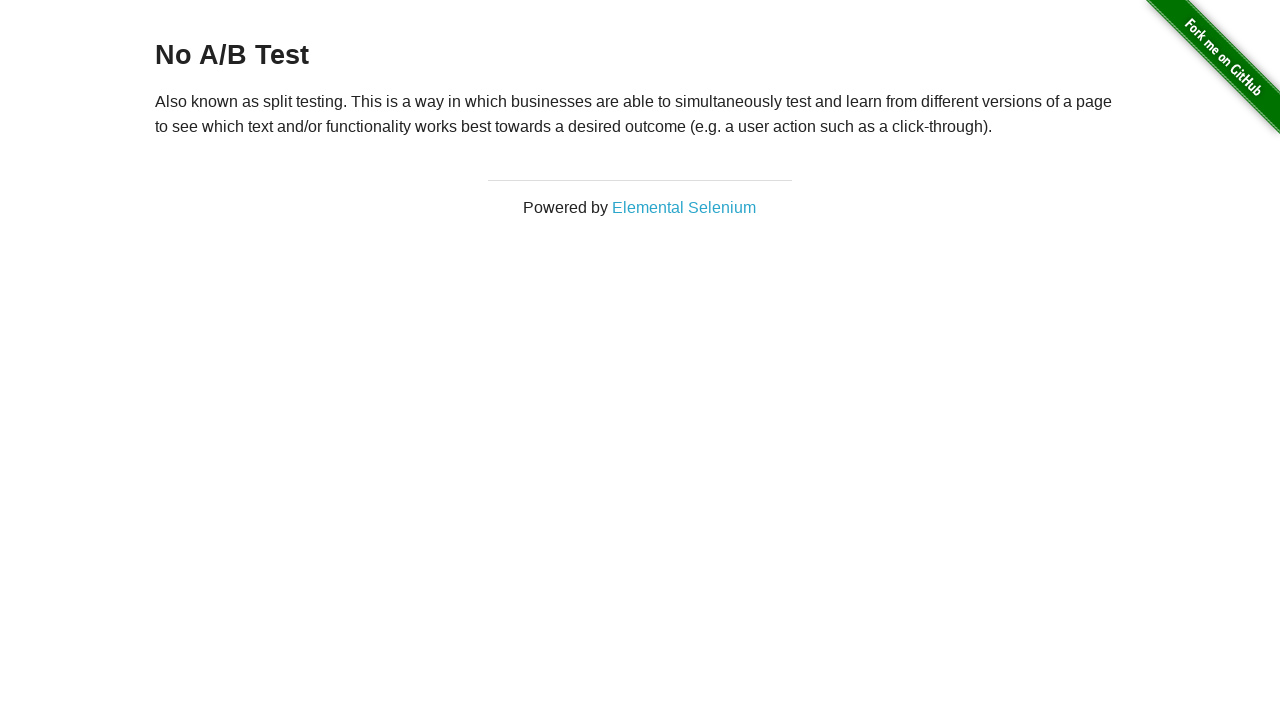

Verified heading now starts with 'No A/B Test' confirming opt-out worked
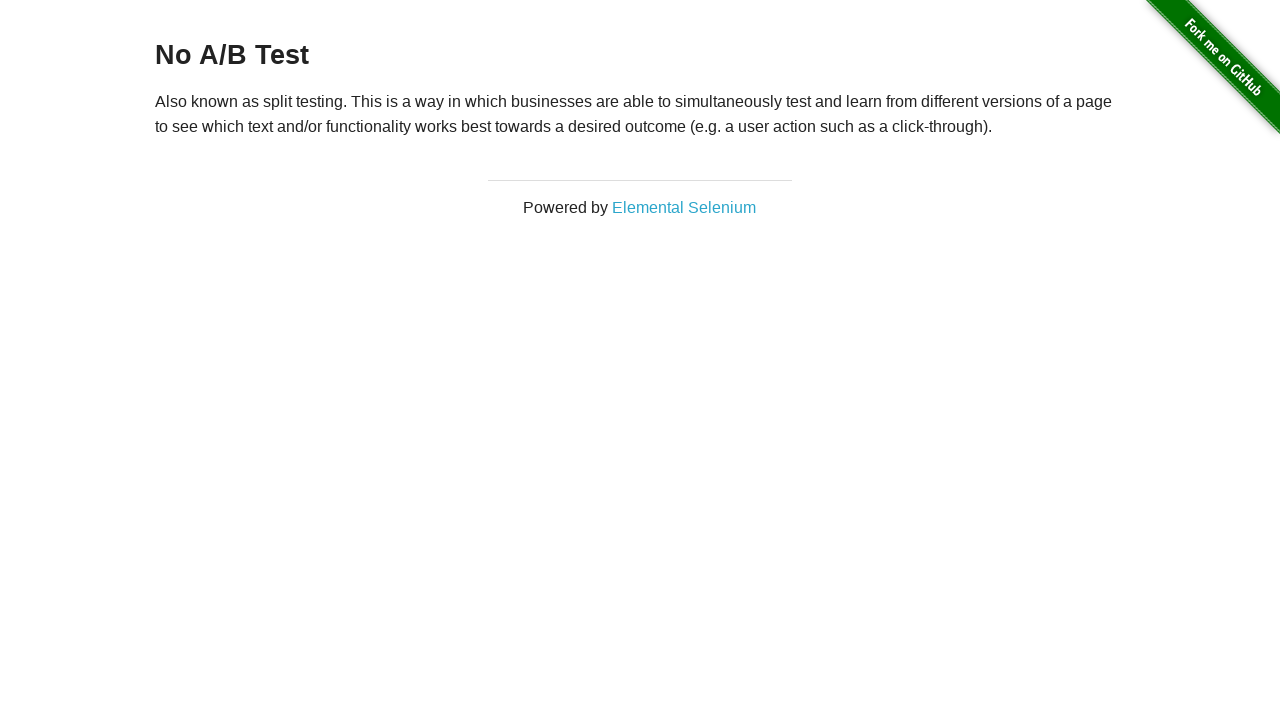

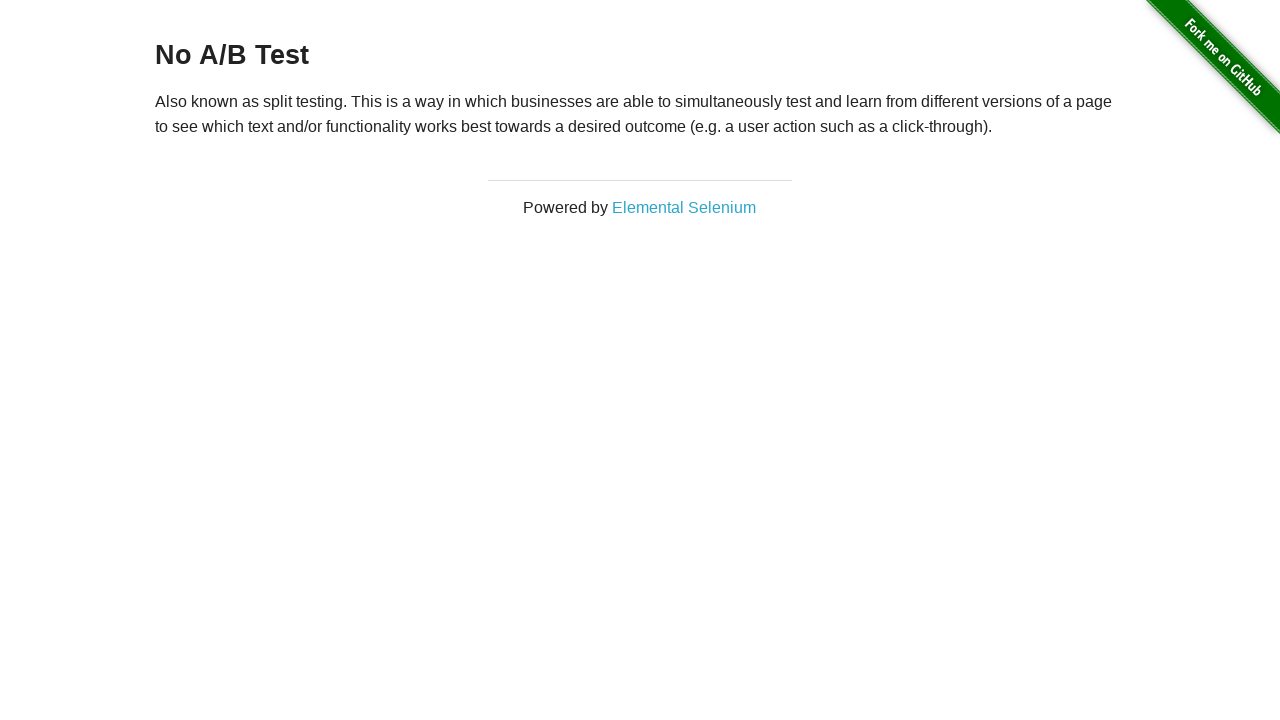